Tests JavaScript confirmation alert handling by clicking a button to trigger the alert, accepting it, and verifying the result text displayed on the page.

Starting URL: http://the-internet.herokuapp.com/javascript_alerts

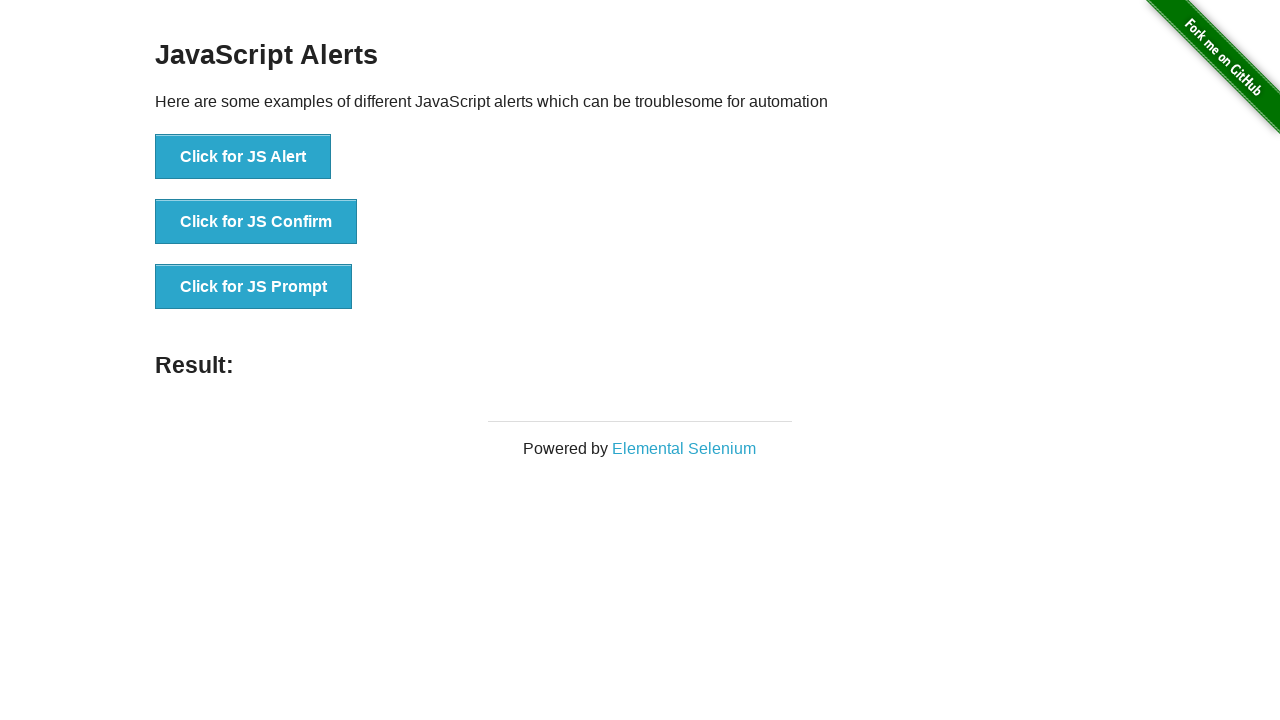

Set up dialog handler to accept confirmation alerts
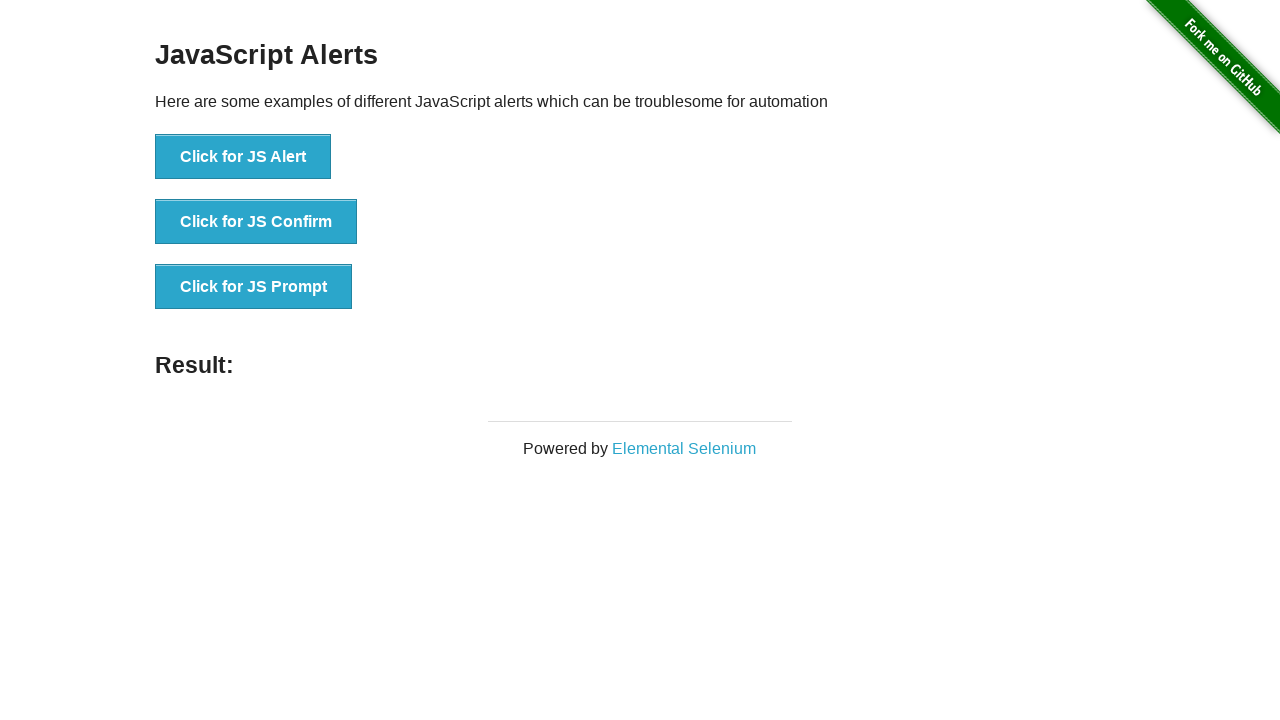

Clicked button to trigger JavaScript confirmation alert at (256, 222) on ul > li:nth-child(2) > button
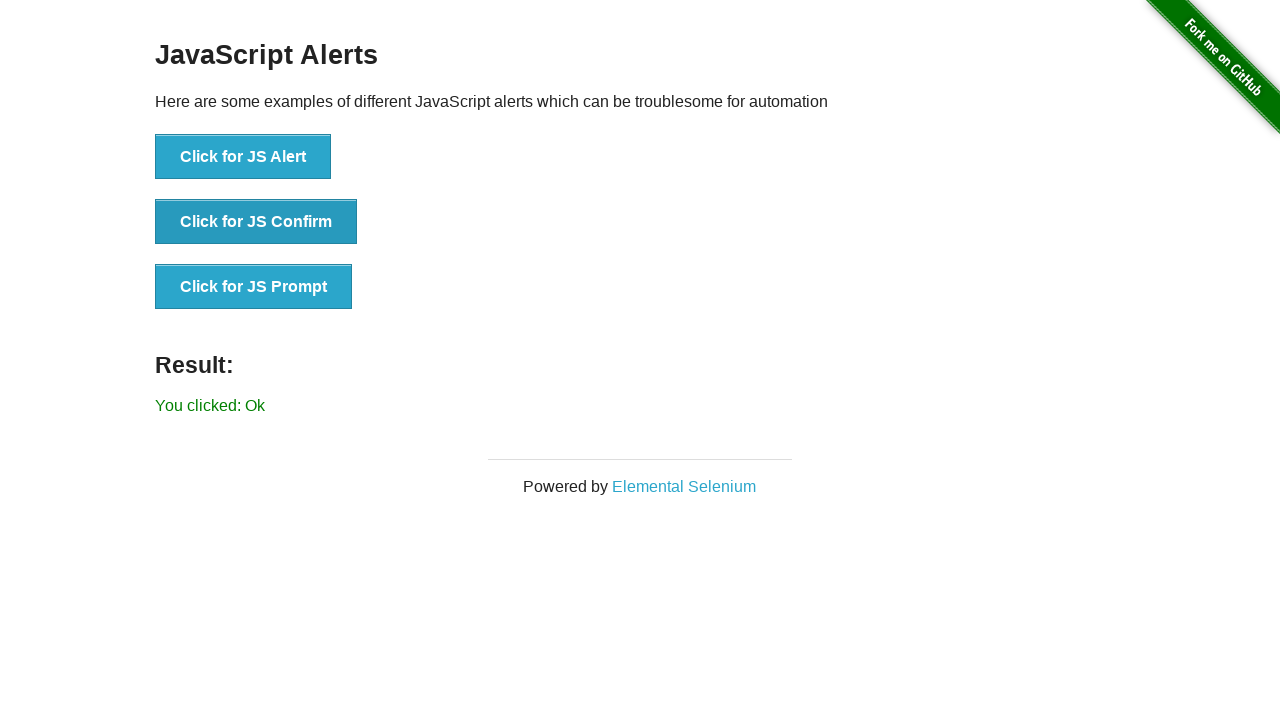

Result text element loaded on page
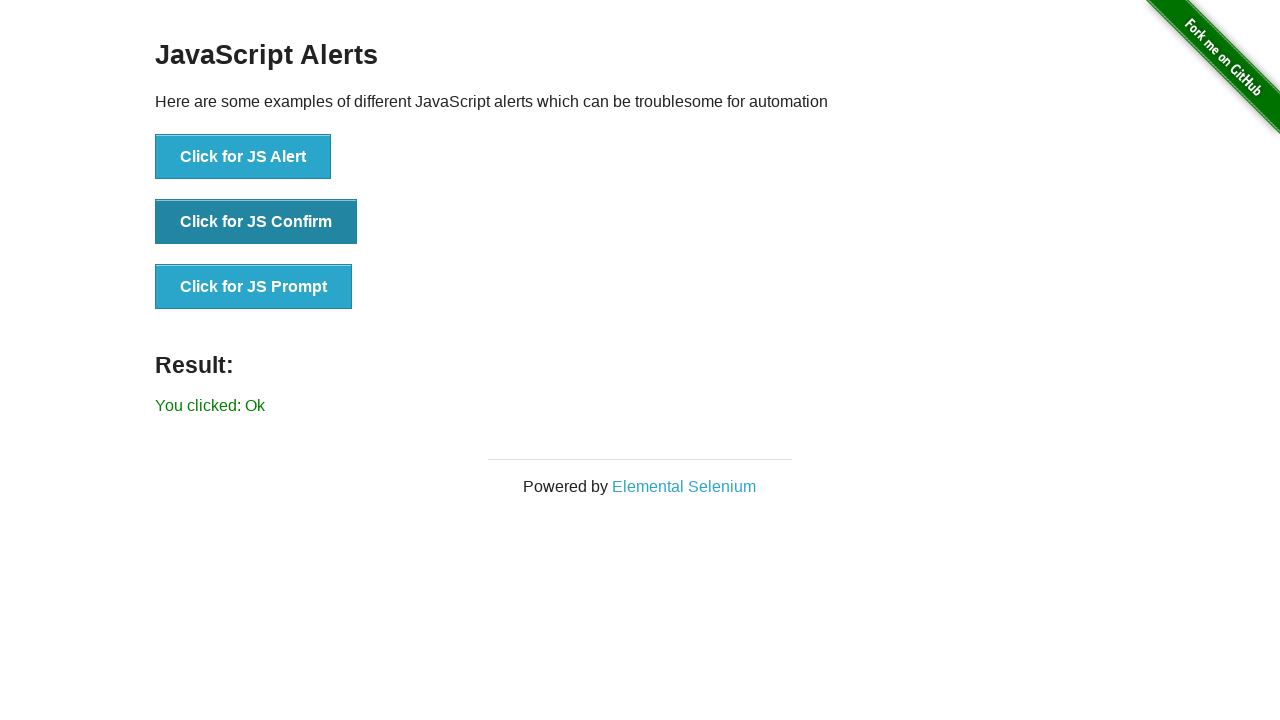

Retrieved result text content
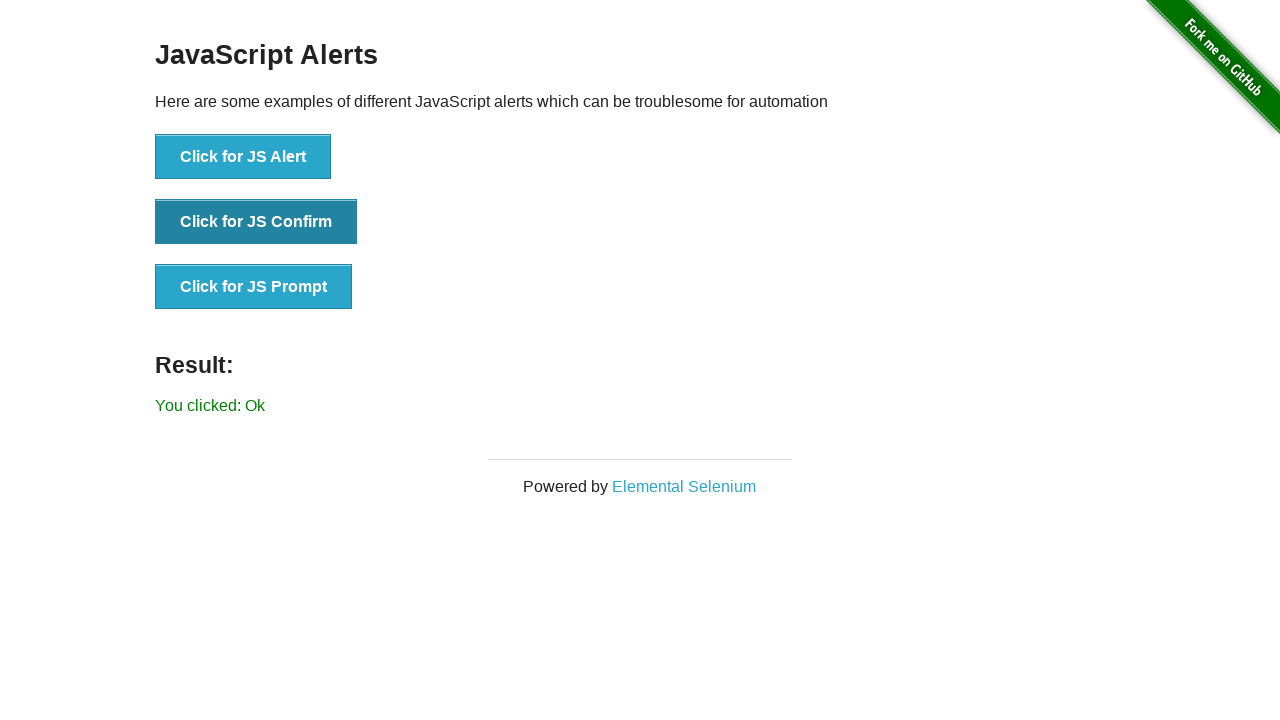

Verified result text is 'You clicked: Ok'
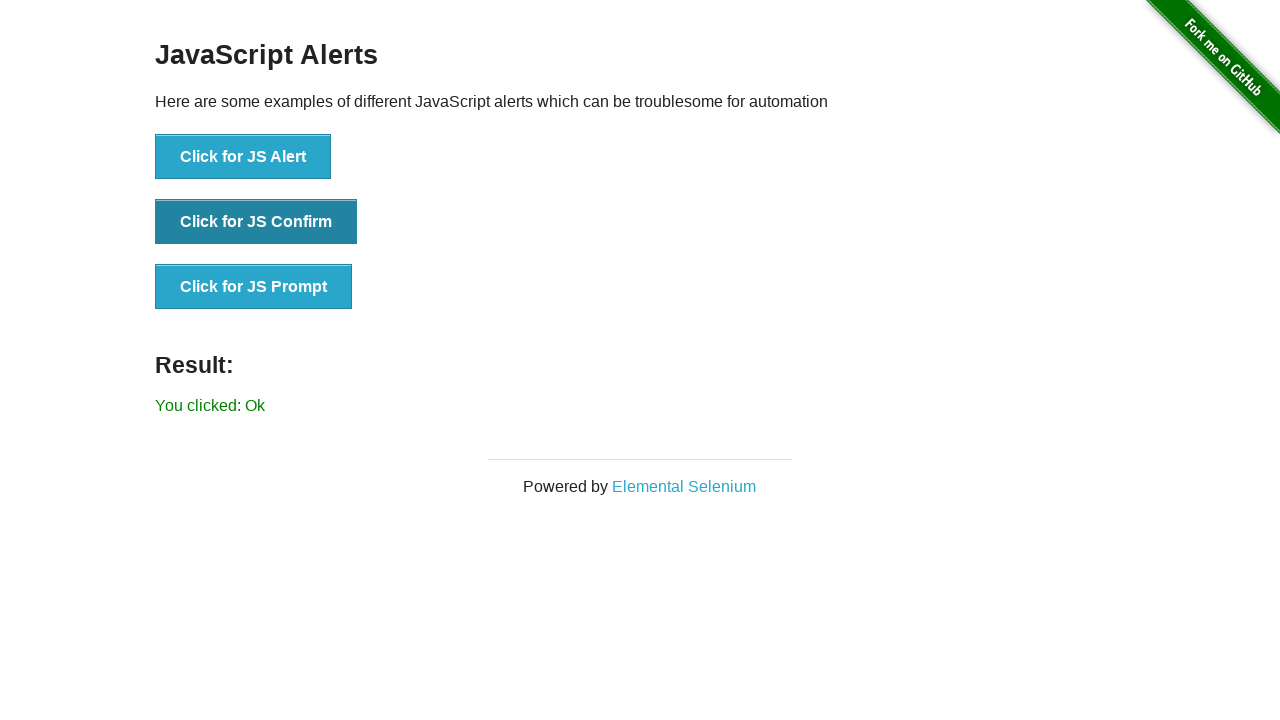

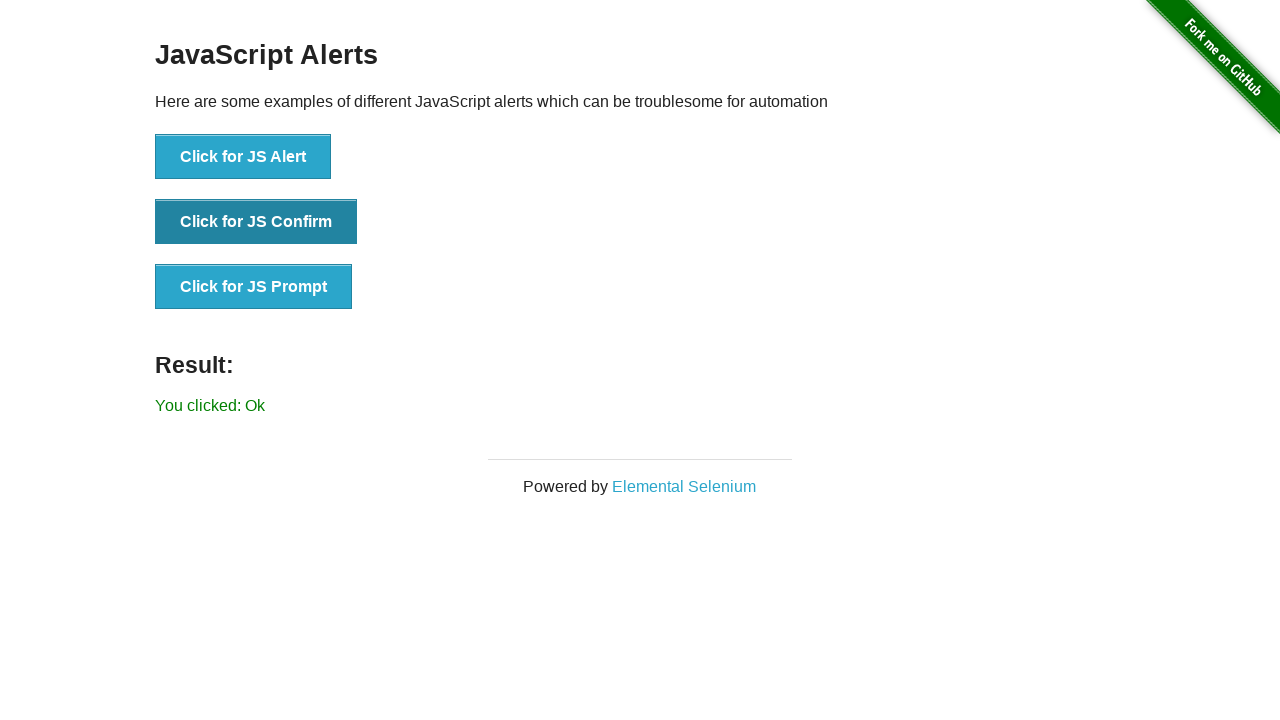